Tests waiting for an element to become clickable using a locator approach - clicks Enable button and waits for input field to become interactive before filling it.

Starting URL: https://the-internet.herokuapp.com/dynamic_controls

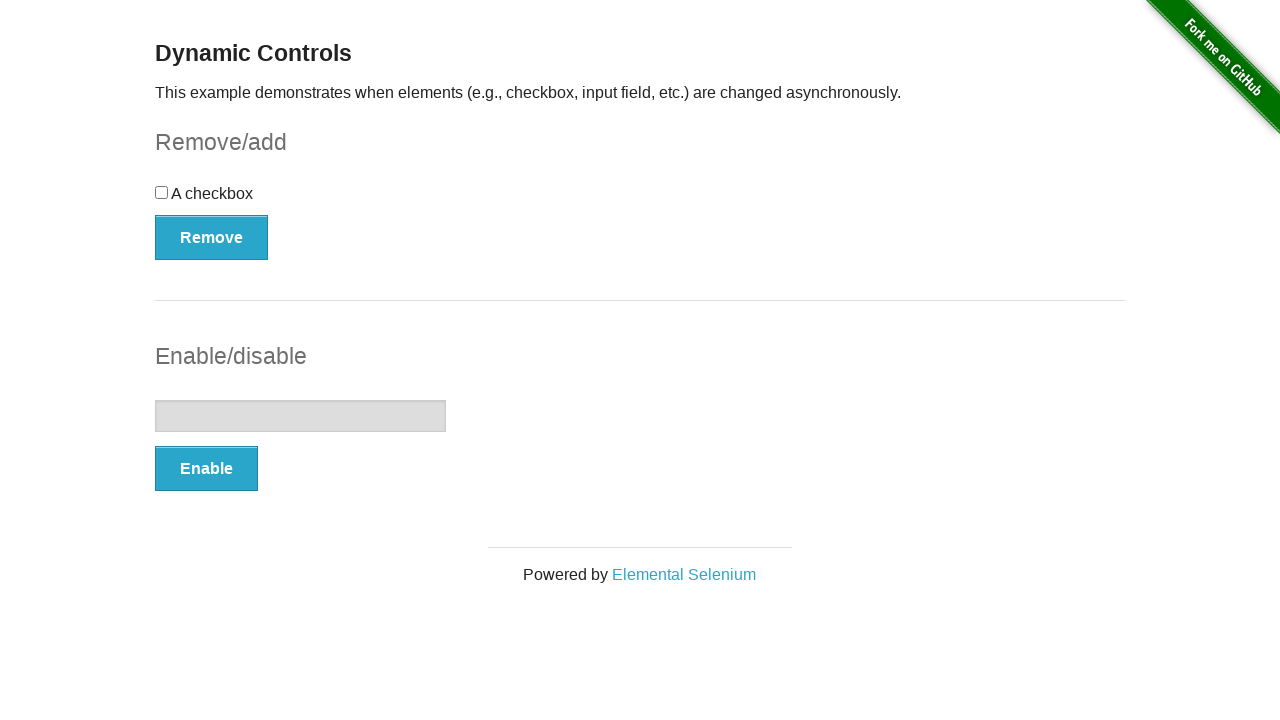

Clicked the Enable button to activate the input field at (206, 469) on xpath=//button[text()='Enable']
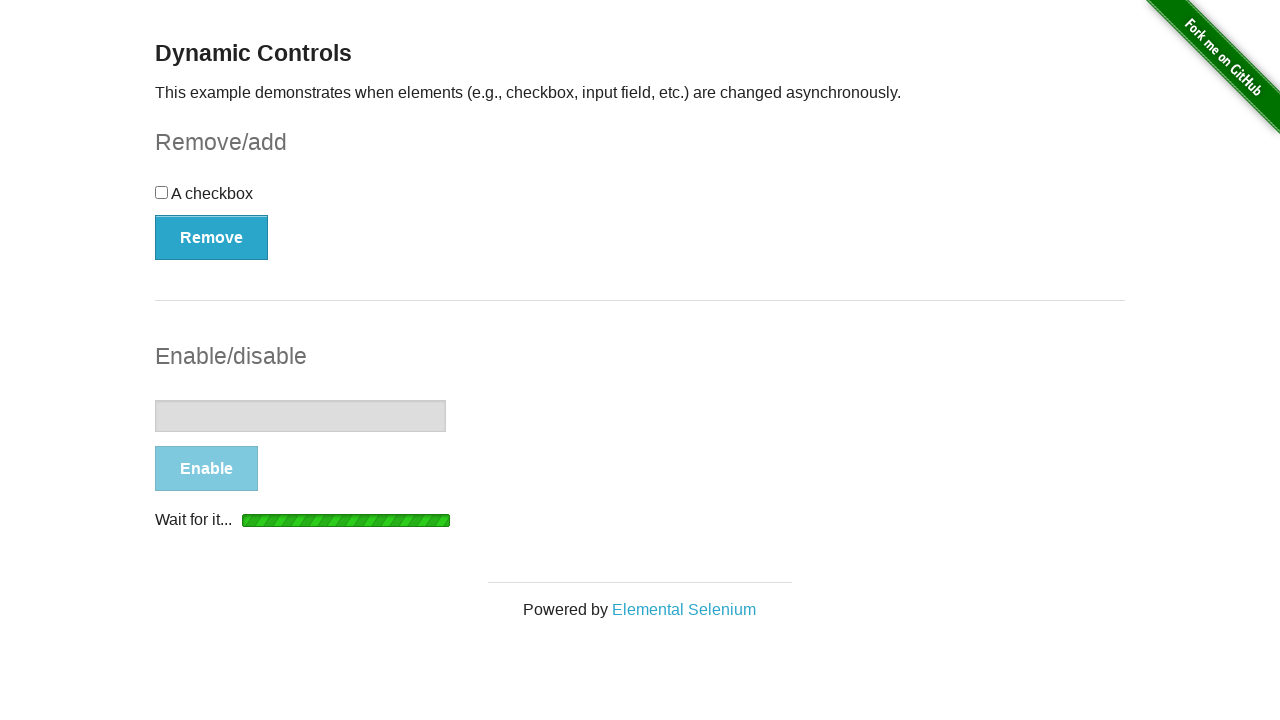

Waited for input field to become enabled and interactive
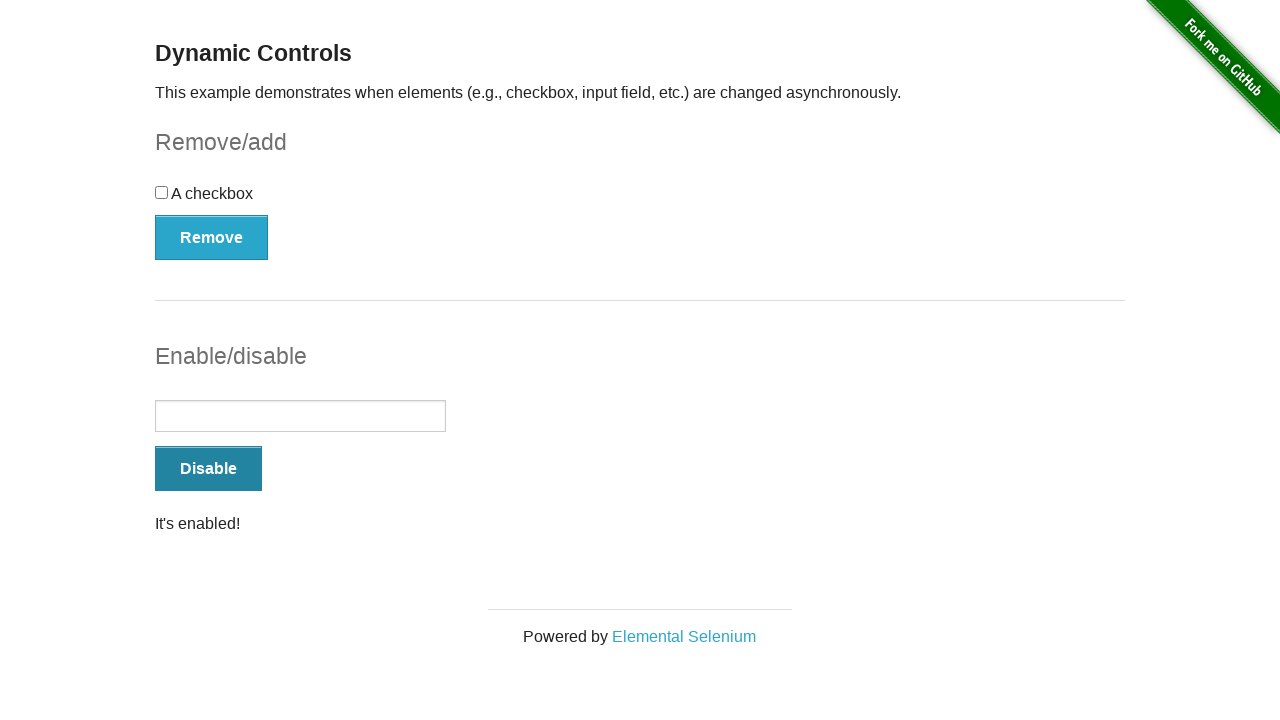

Filled the now-enabled input field with 'Now I can type here!' on input[type='text']
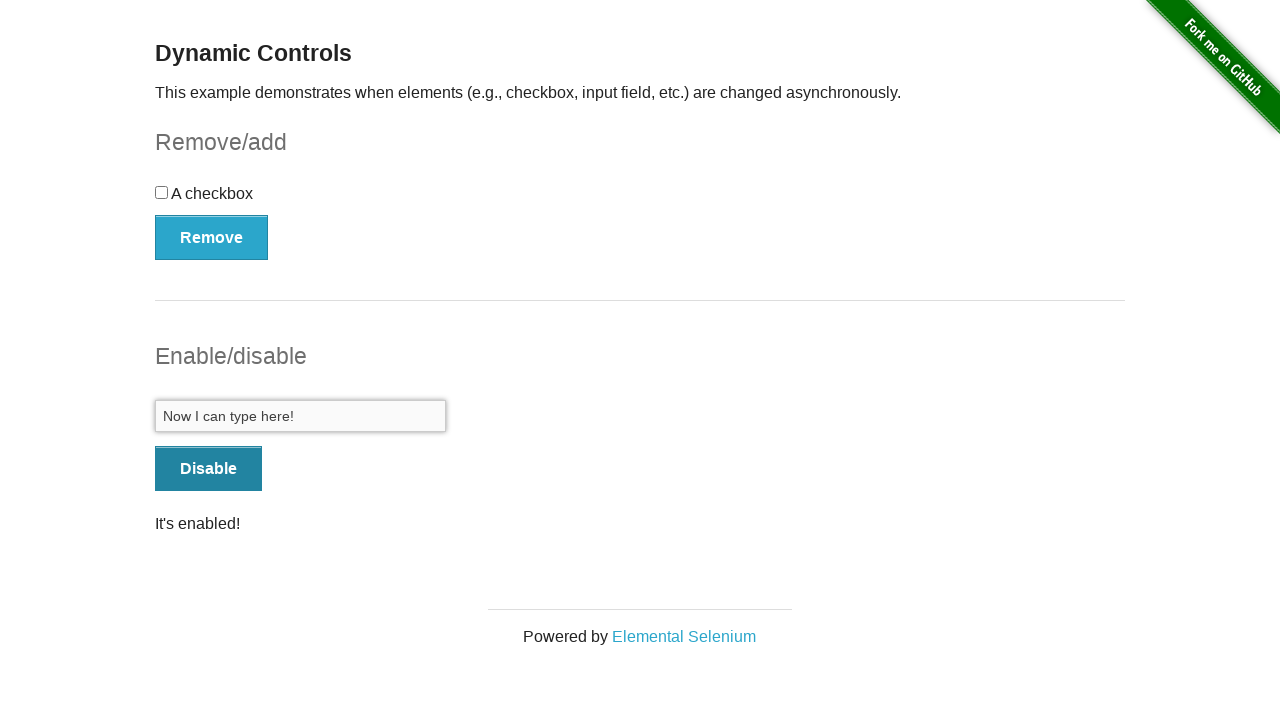

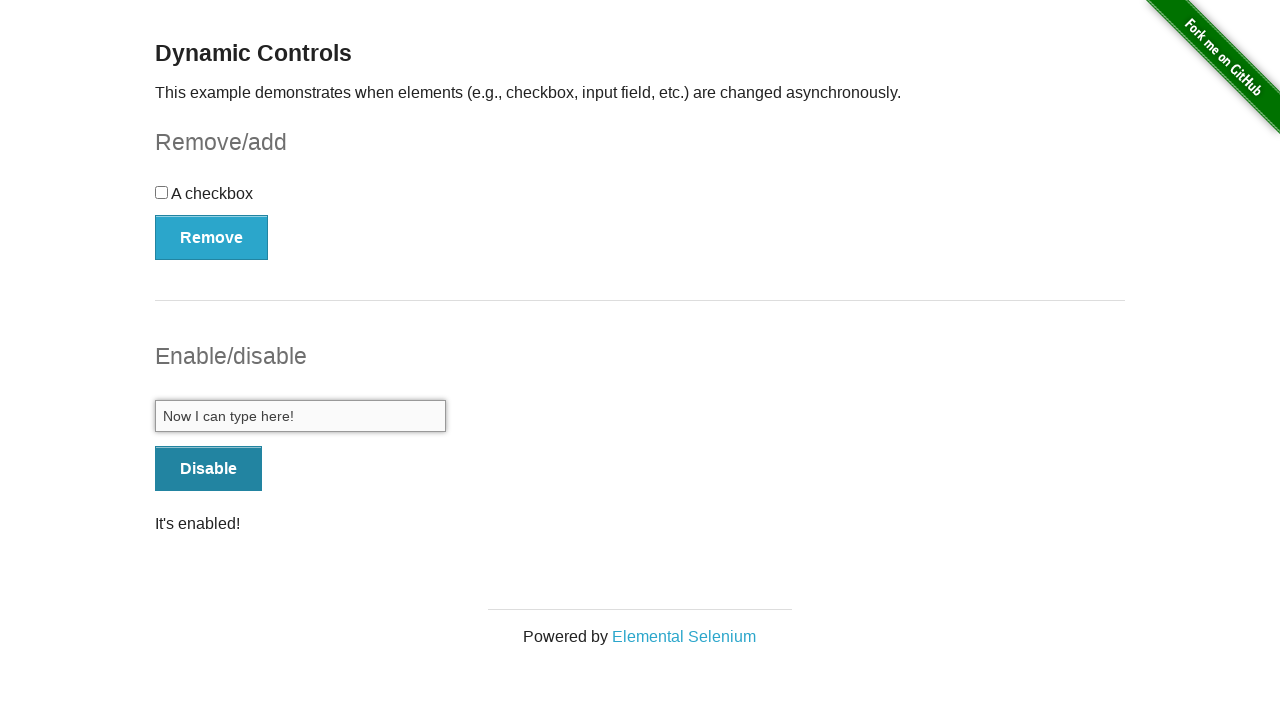